Tests interacting with elements inside nested frames by switching between different frame contexts and clicking buttons within them

Starting URL: https://leafground.com/frame.xhtml

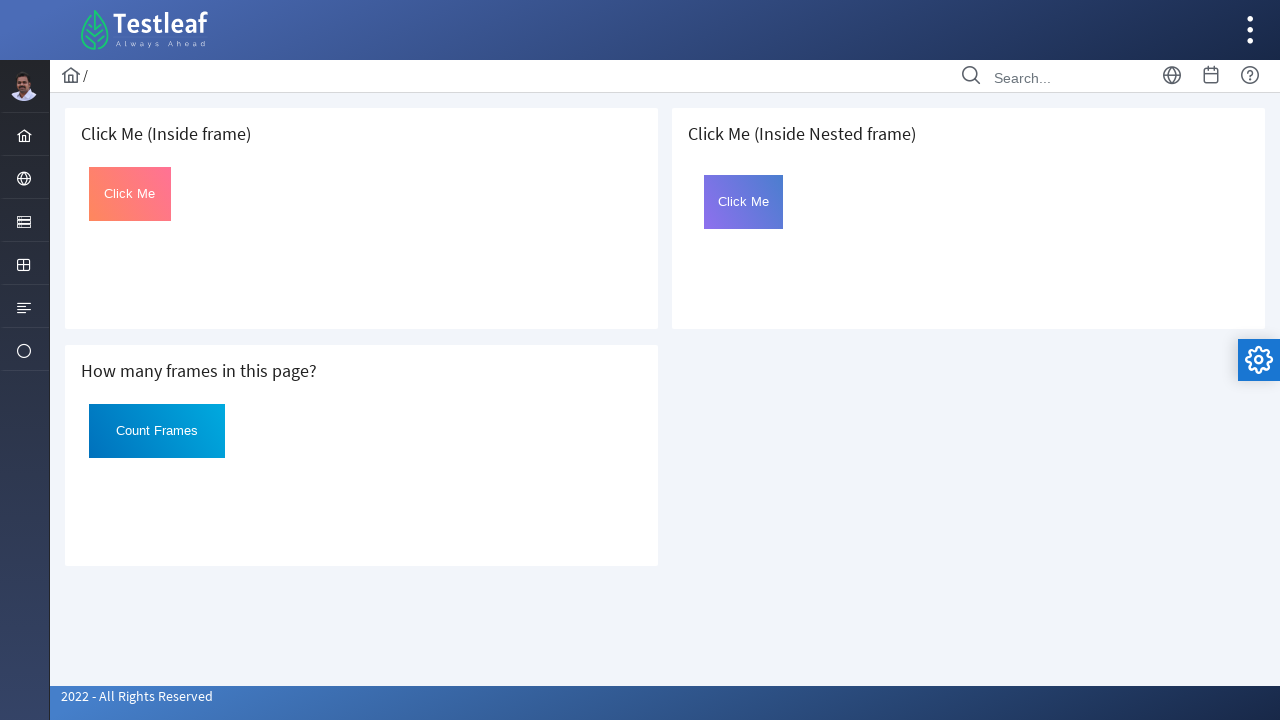

Clicked button in first frame at (130, 194) on iframe >> nth=0 >> internal:control=enter-frame >> button:has-text('Click Me')
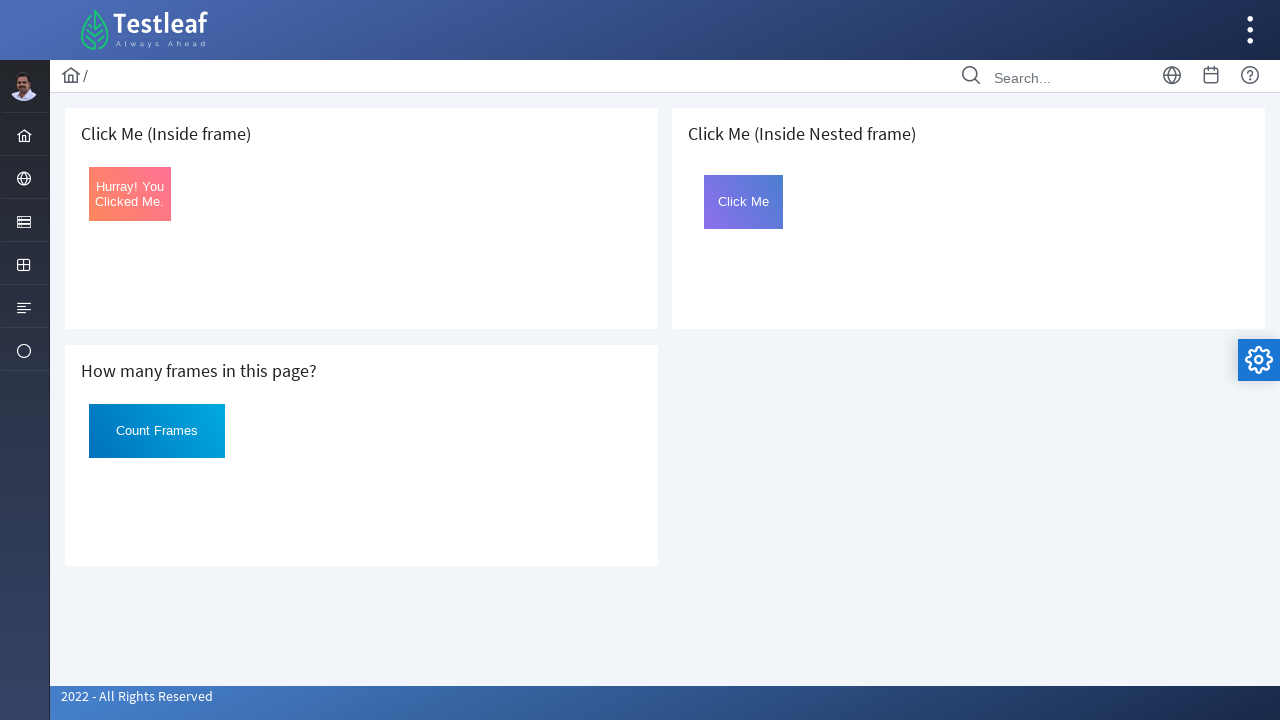

Clicked button in nested frame (3rd frame's inner frame) at (744, 202) on iframe >> nth=2 >> internal:control=enter-frame >> iframe >> nth=0 >> internal:c
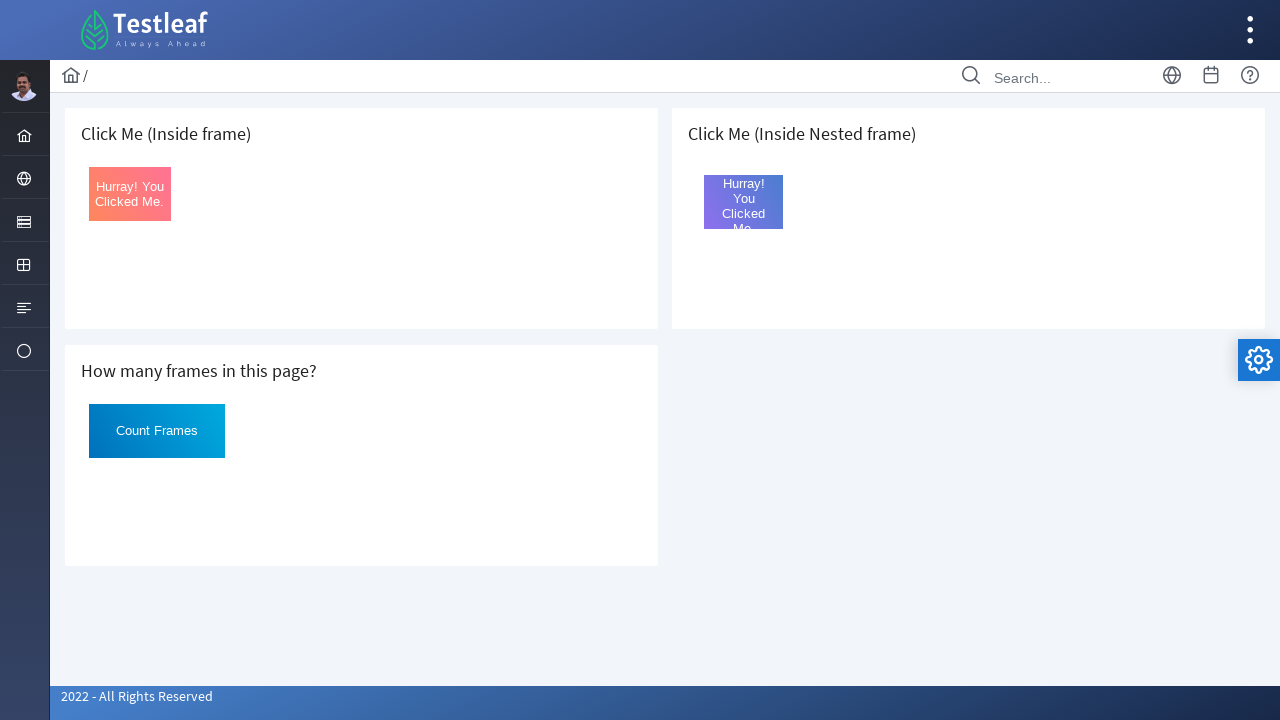

Clicked button in second frame at (157, 431) on iframe >> nth=1 >> internal:control=enter-frame >> #Click >> nth=0
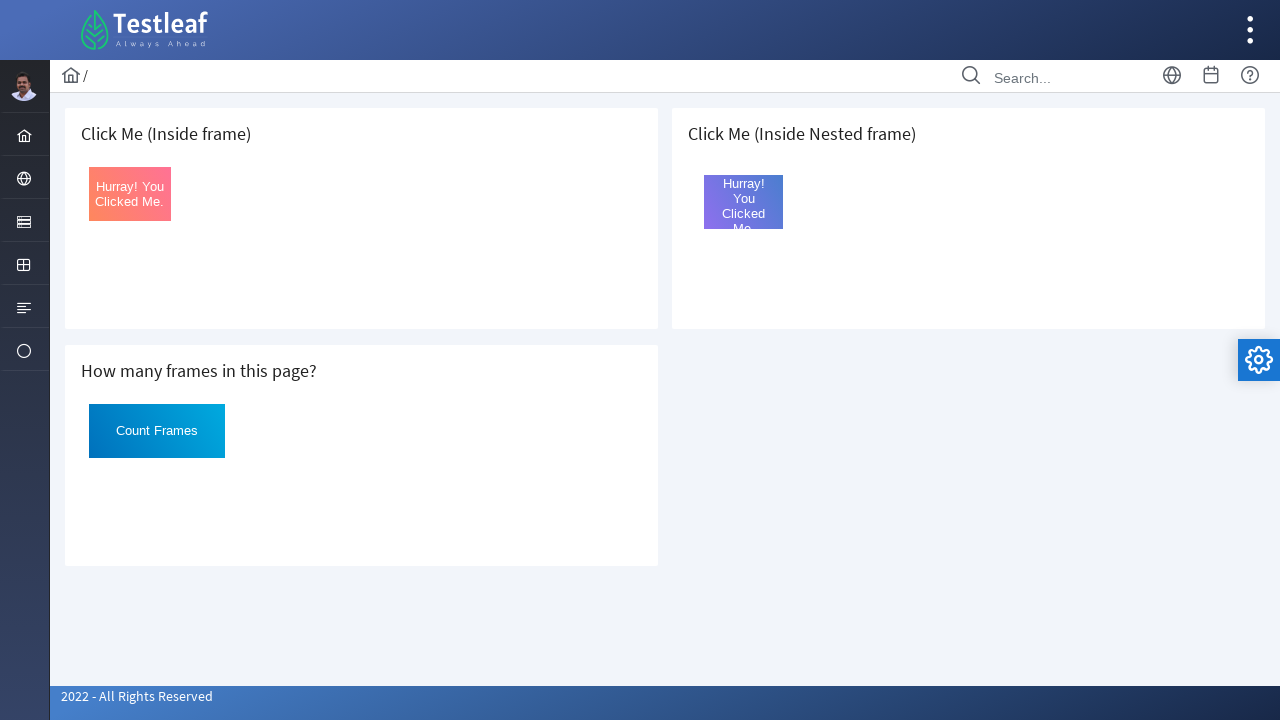

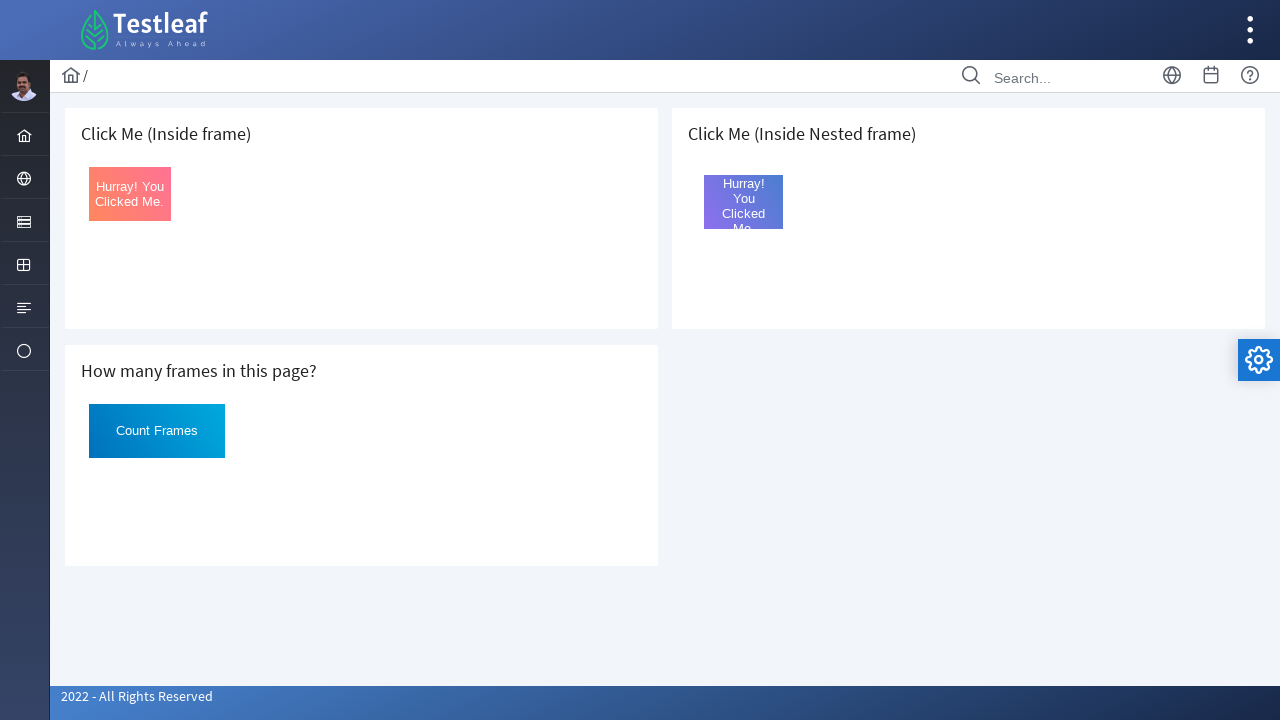